Tests mobile device emulation by navigating to tiffany.com and verifying it redirects to the mobile site

Starting URL: https://tiffany.com

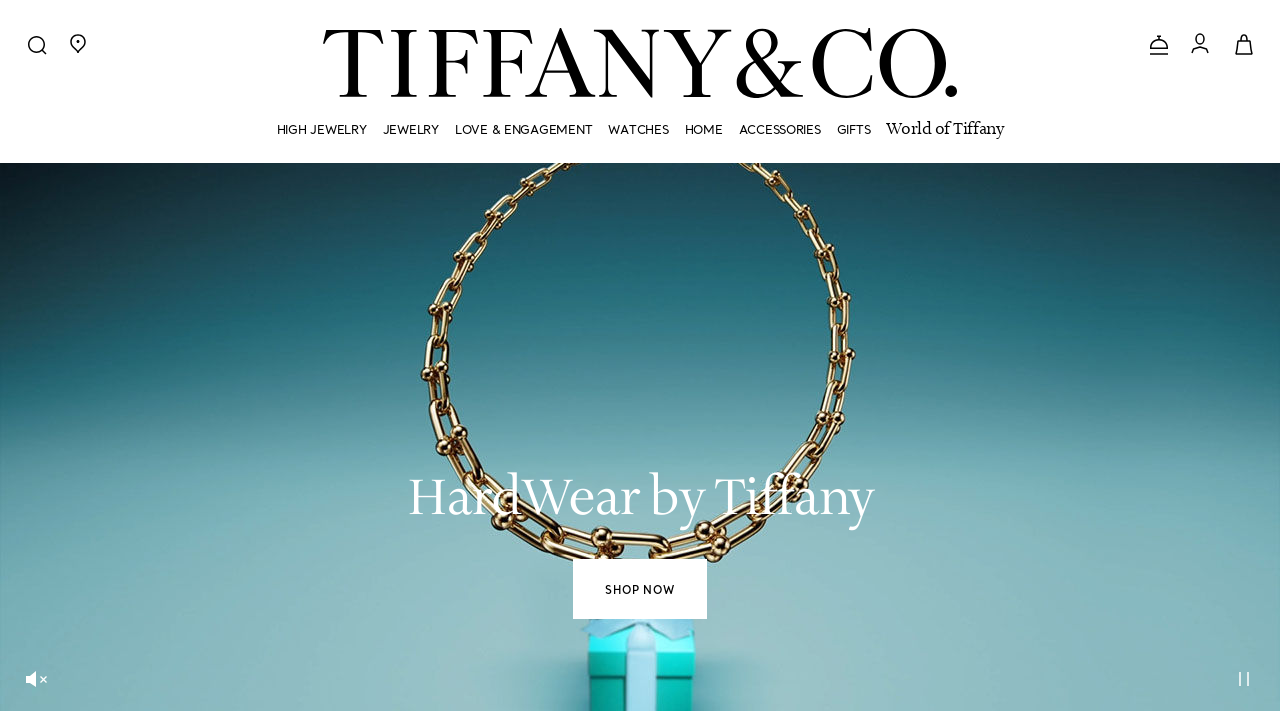

Set viewport size to mobile dimensions (667x375)
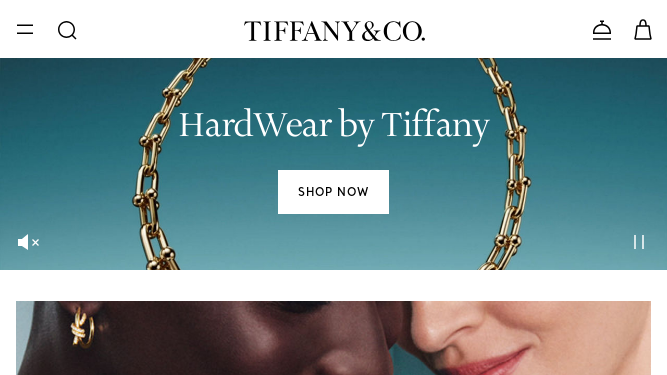

Waited for page to reach networkidle state
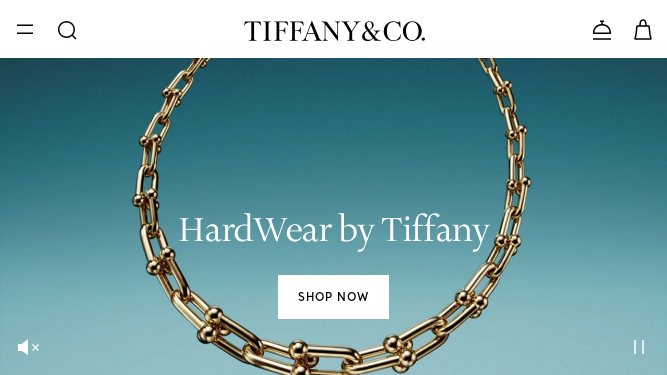

Verified body element is present on page
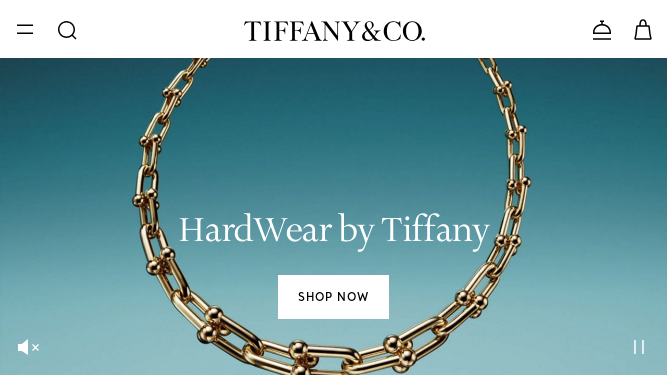

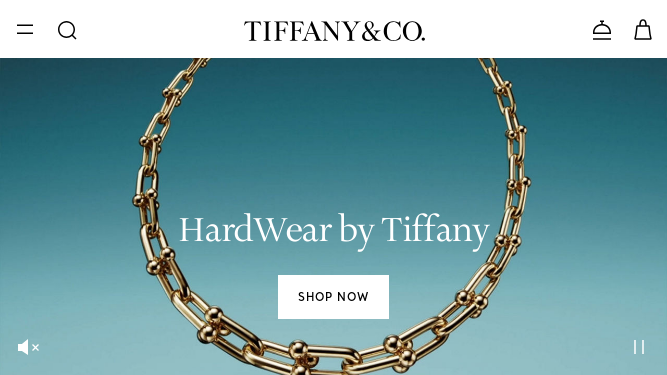